Tests opening a page in a new window, switching to the new window, verifying an element exists, closing the new window, and switching back to the original window.

Starting URL: http://www.testdiary.com/training/selenium/selenium-test-page/

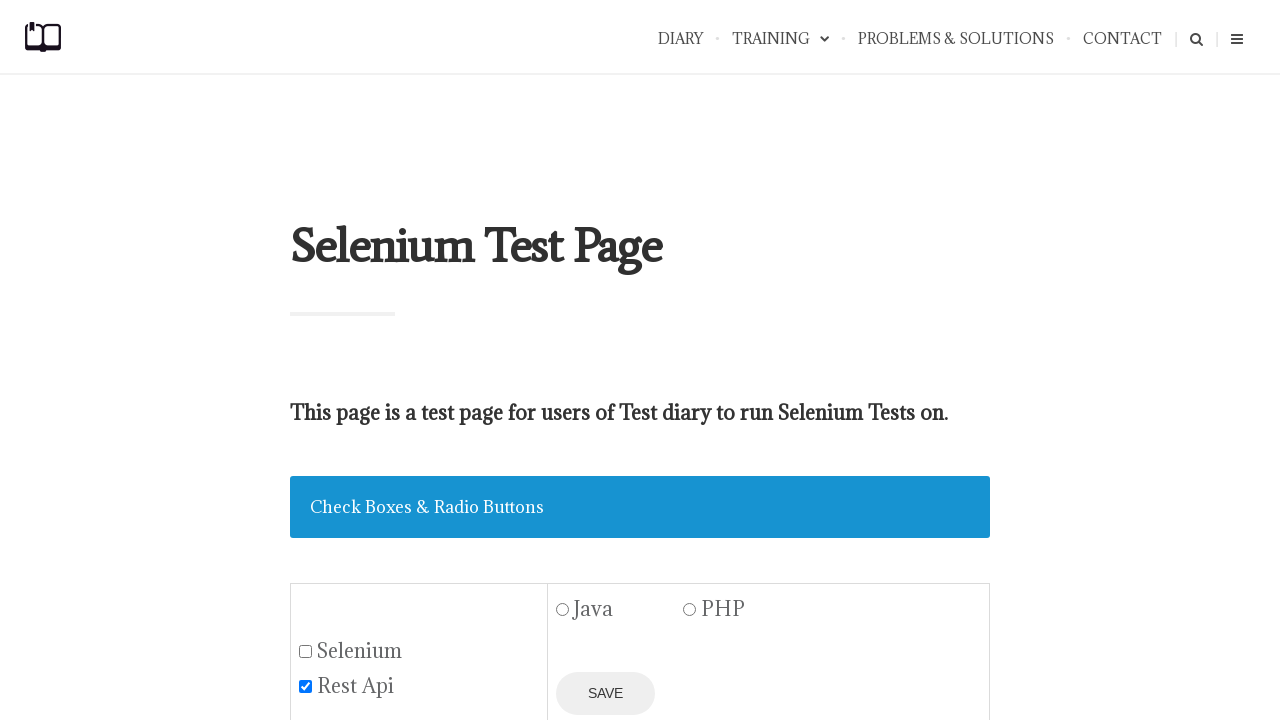

Waited for 'Open page in a new window' link to be visible
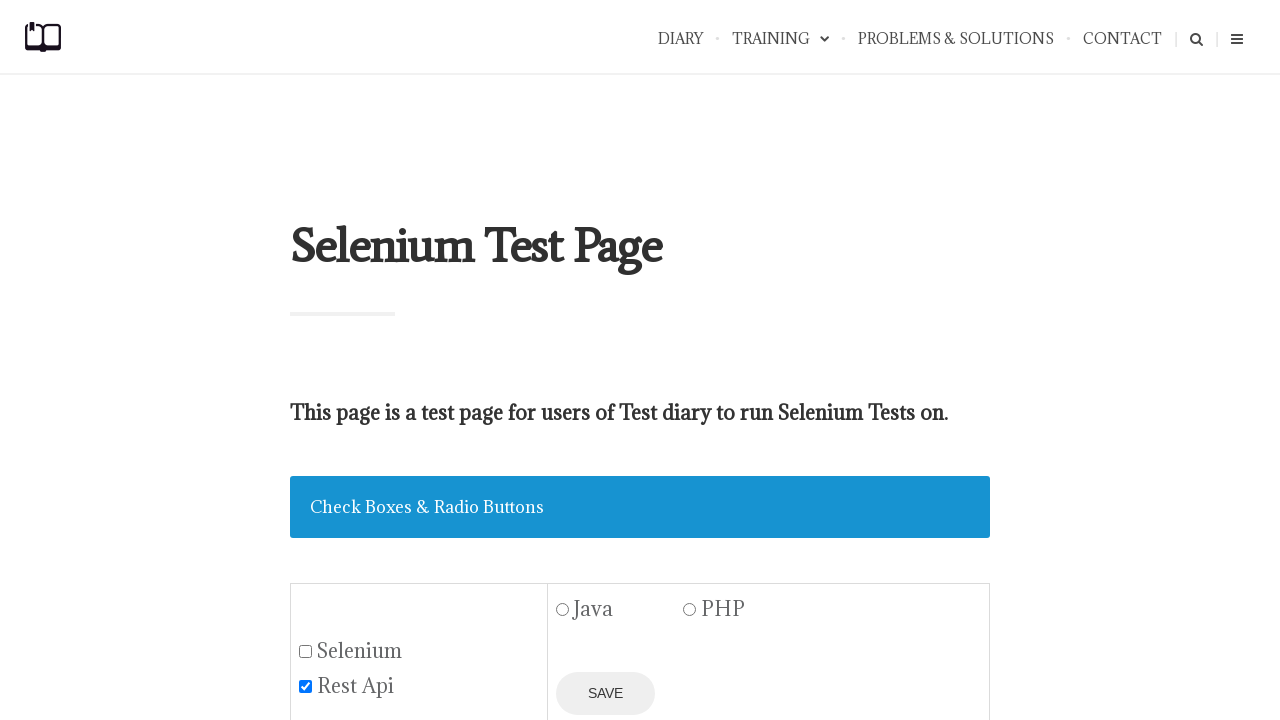

Clicked 'Open page in a new window' link to open new window at (420, 360) on text=Open page in a new window
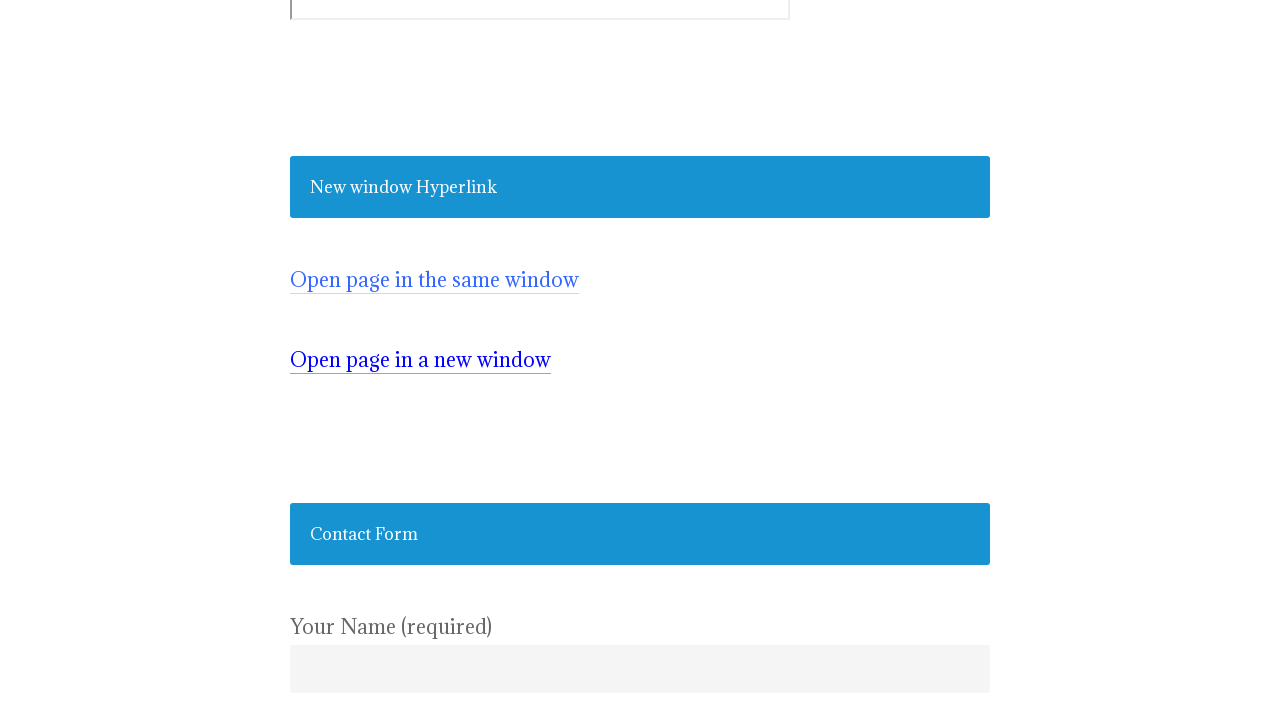

Captured new window page object
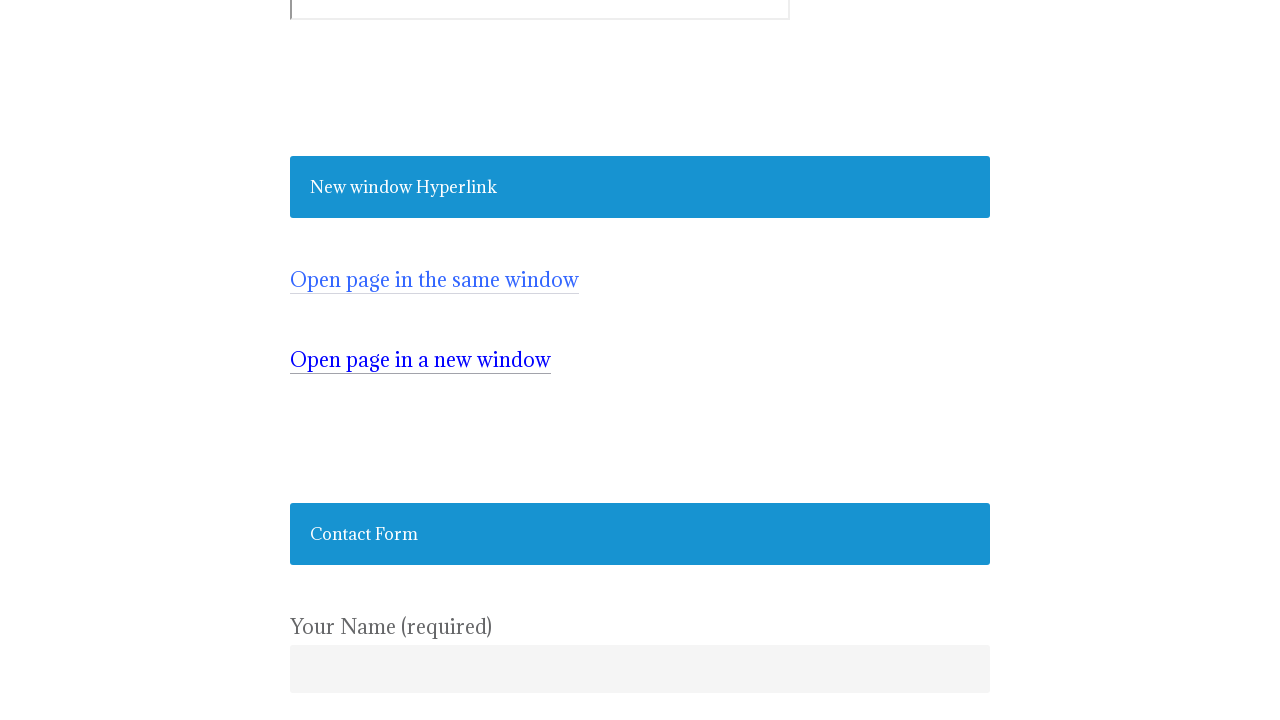

Verified #testpagelink element exists in new window
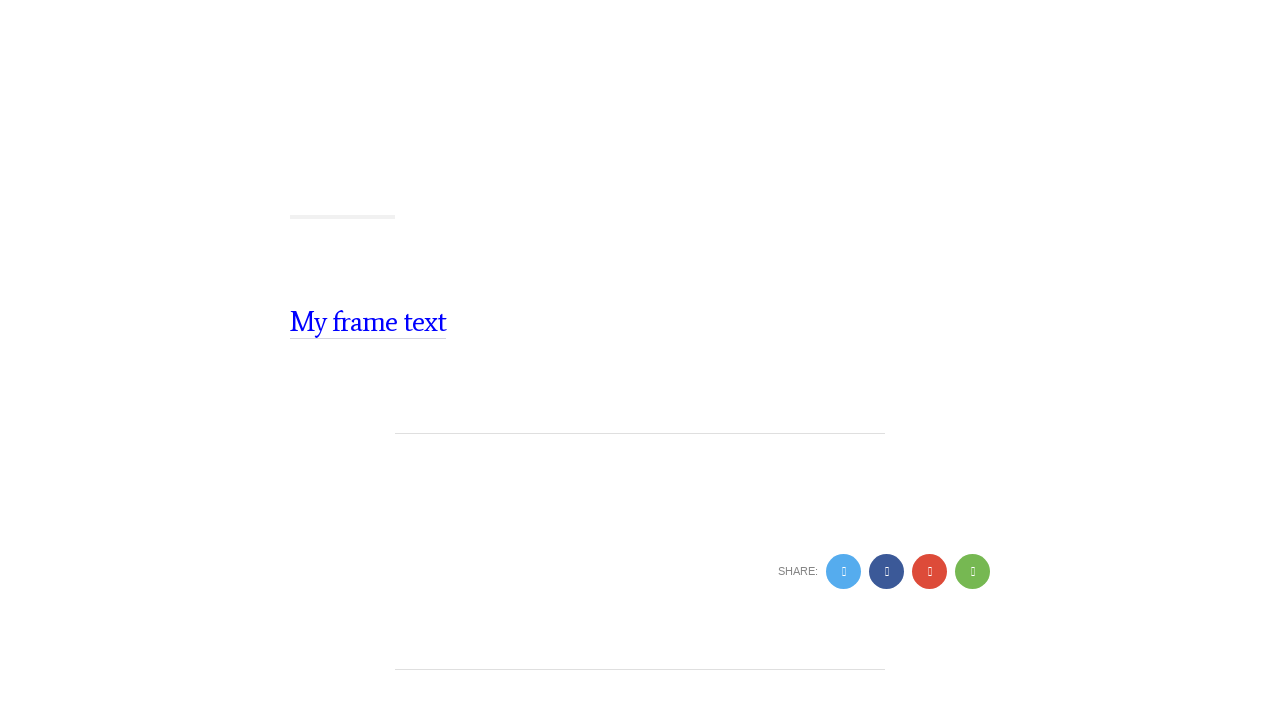

Closed the new window
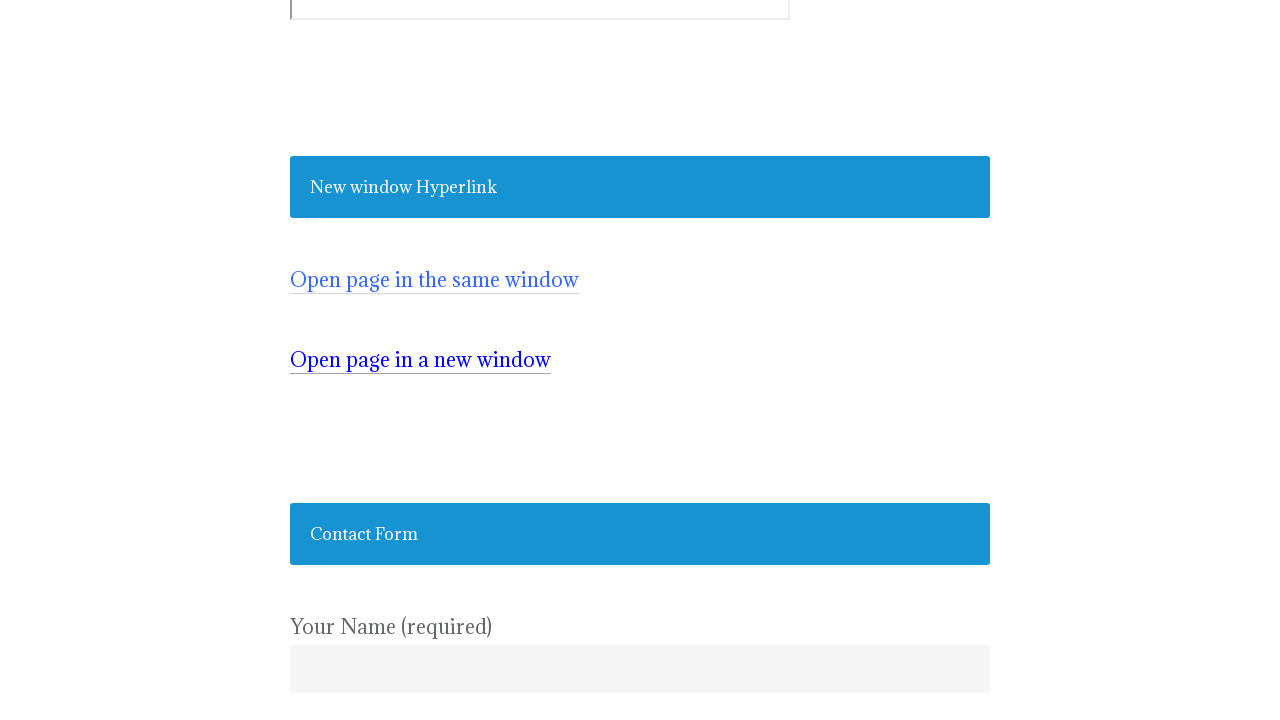

Verified we're back on original page by finding 'Open page in a new window' link
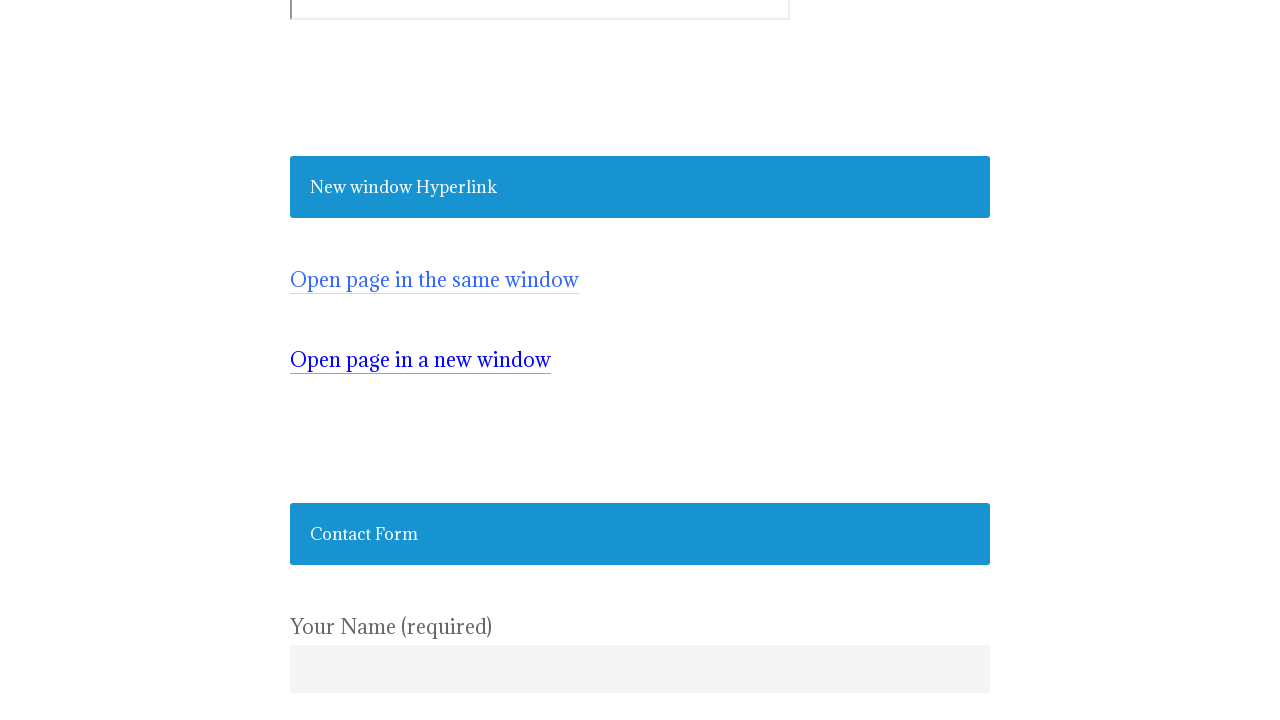

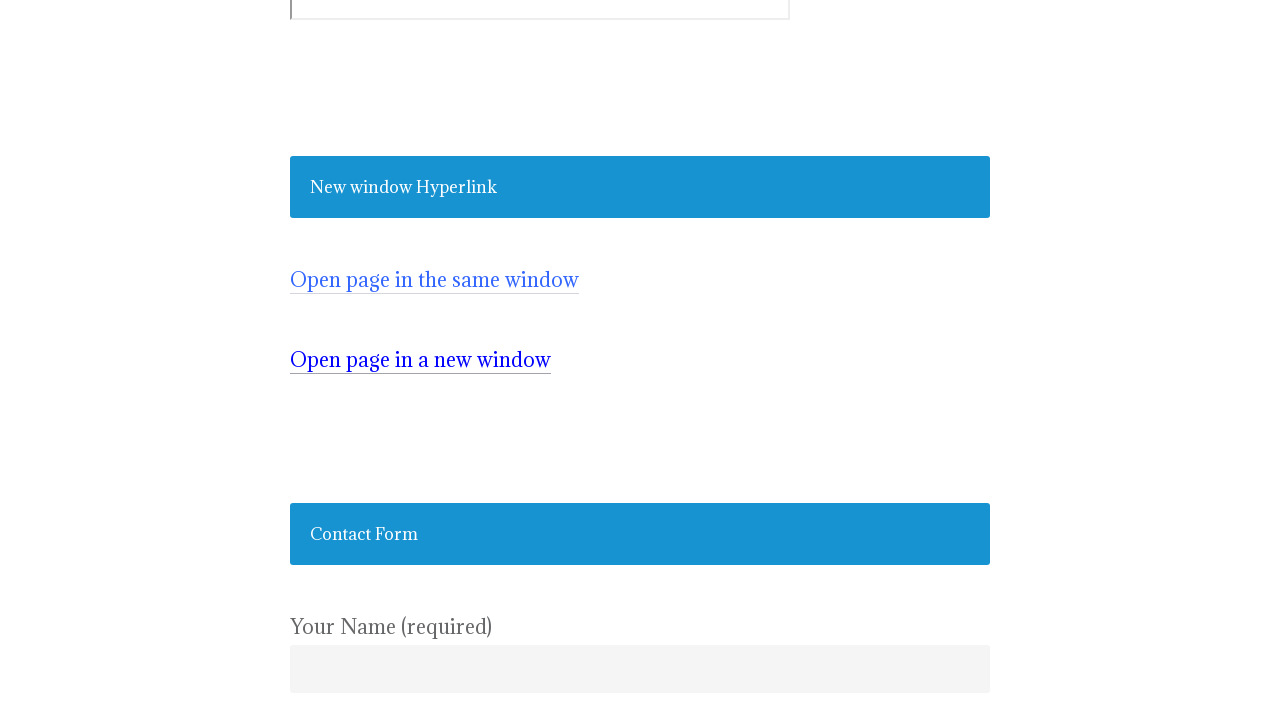